Tests alert box handling by accepting and dismissing third party agreement alerts

Starting URL: http://skryabin.com/webdriver/html/sample.html

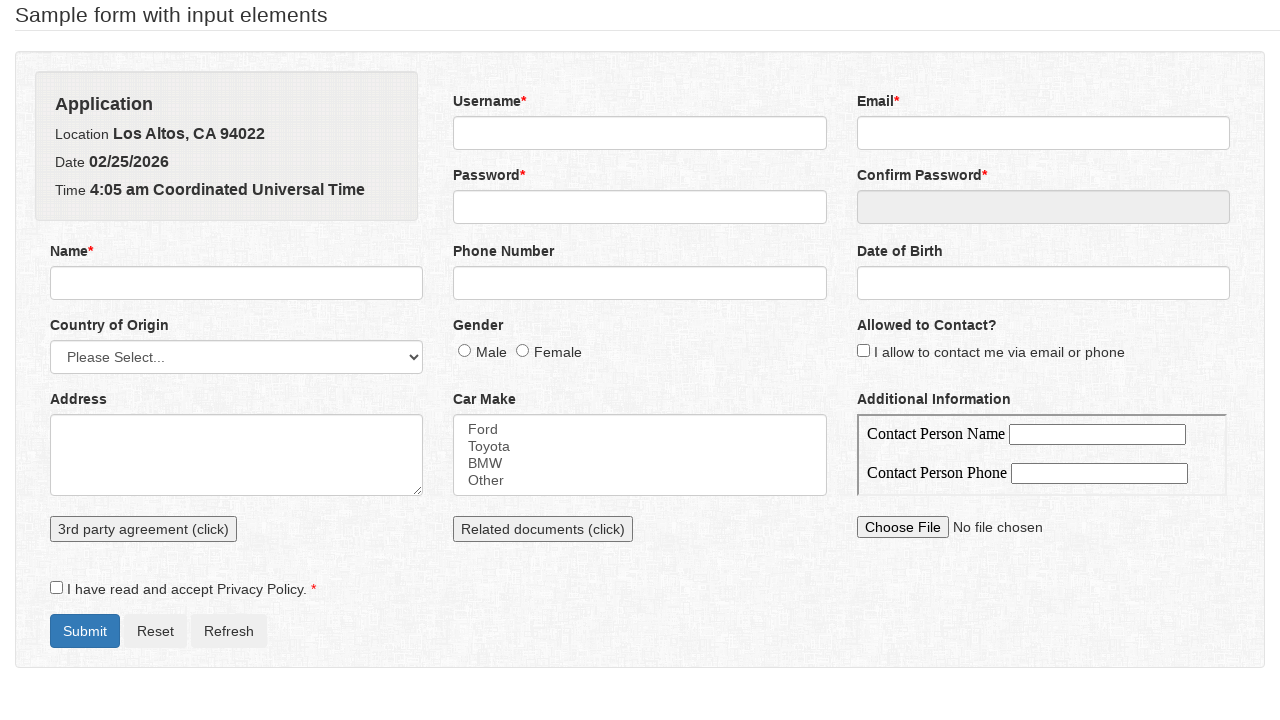

Clicked Third Party Button at (144, 529) on #thirdPartyButton
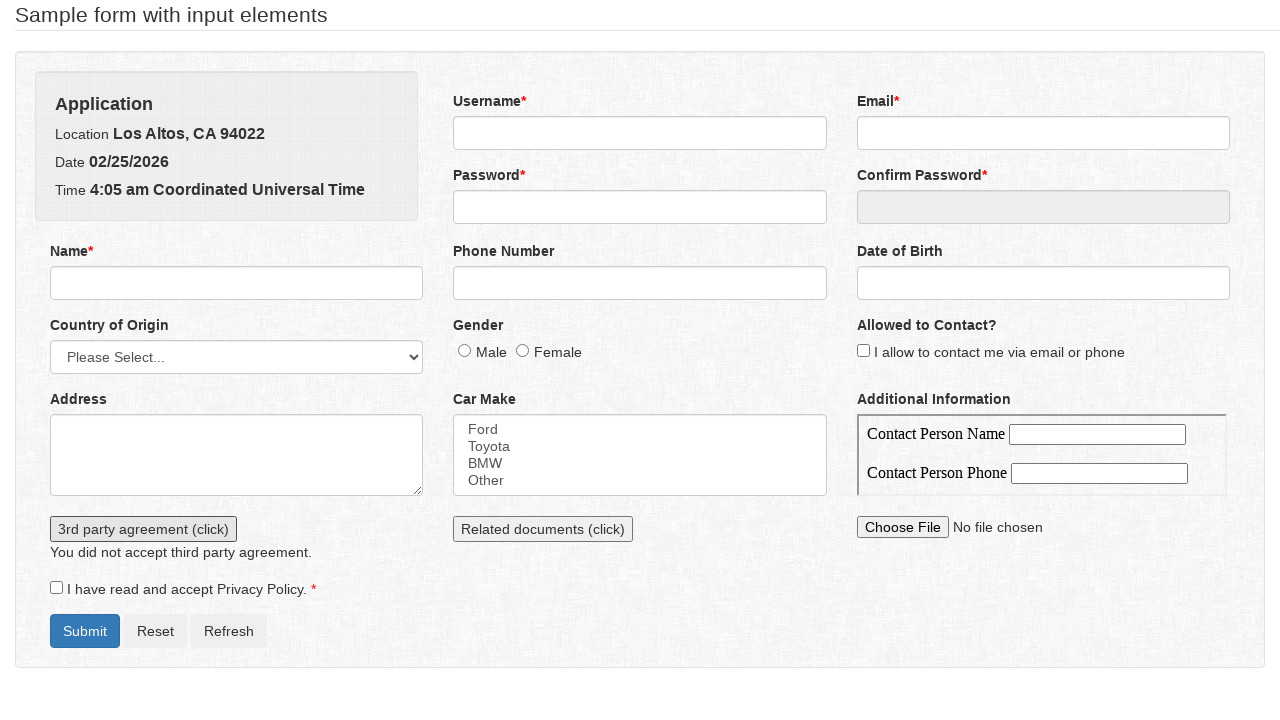

Set up dialog handler to accept alert
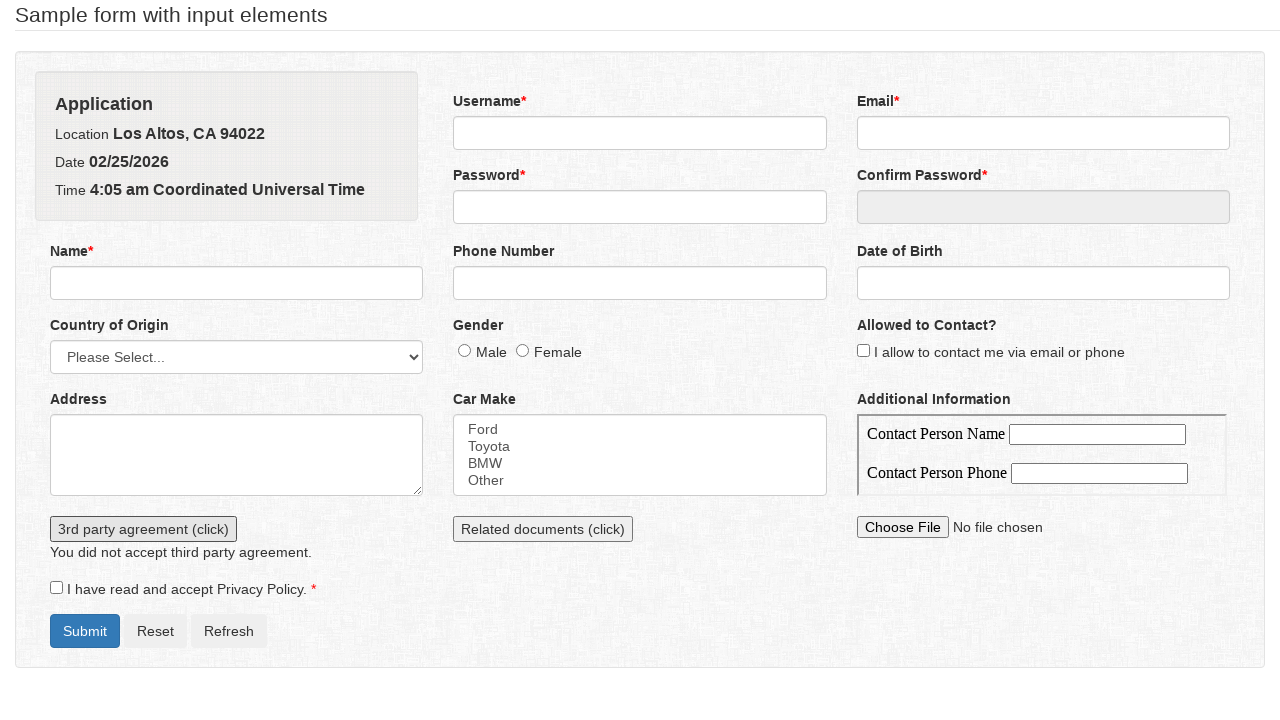

Third party agreement alert accepted and response message appeared
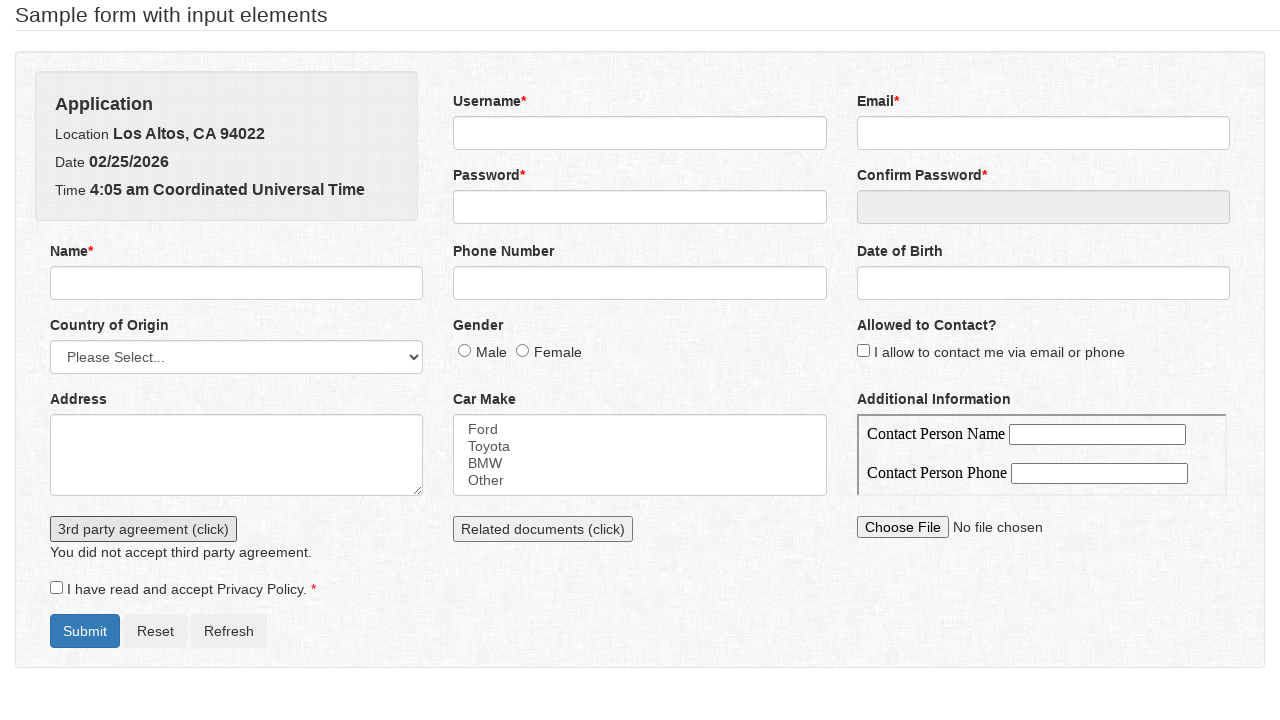

Clicked Third Party Button again at (144, 529) on #thirdPartyButton
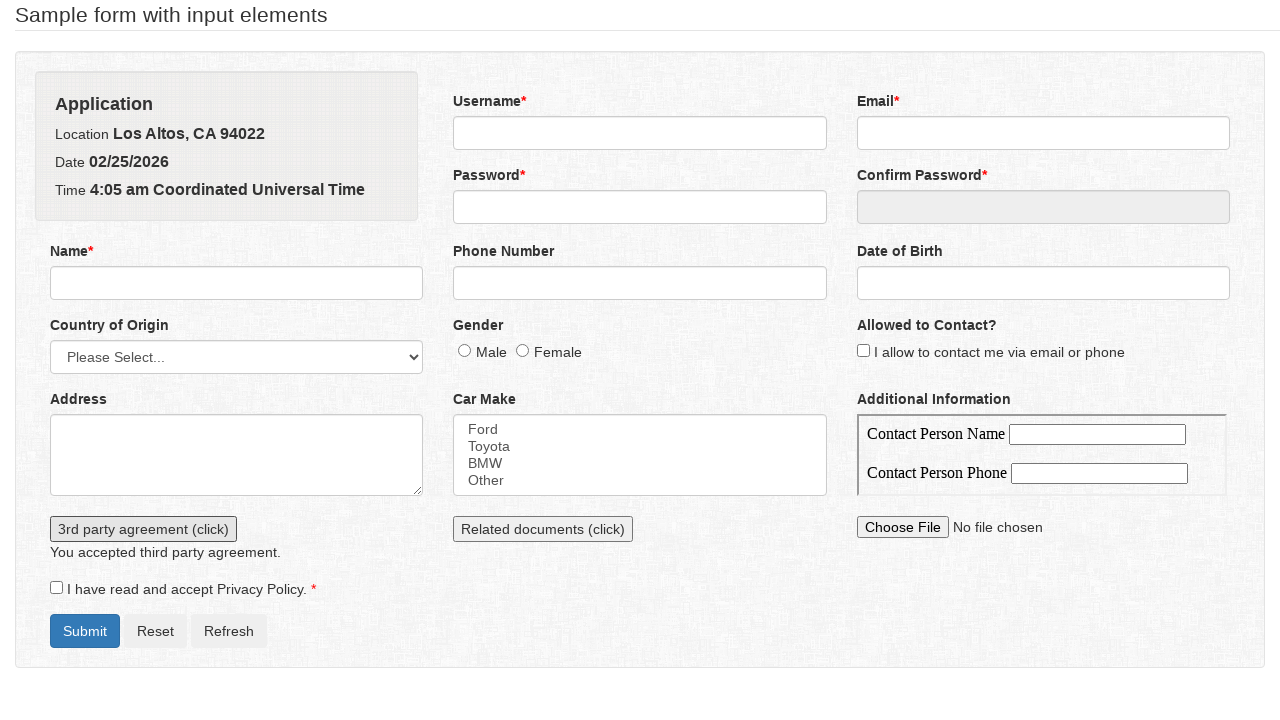

Set up dialog handler to dismiss alert
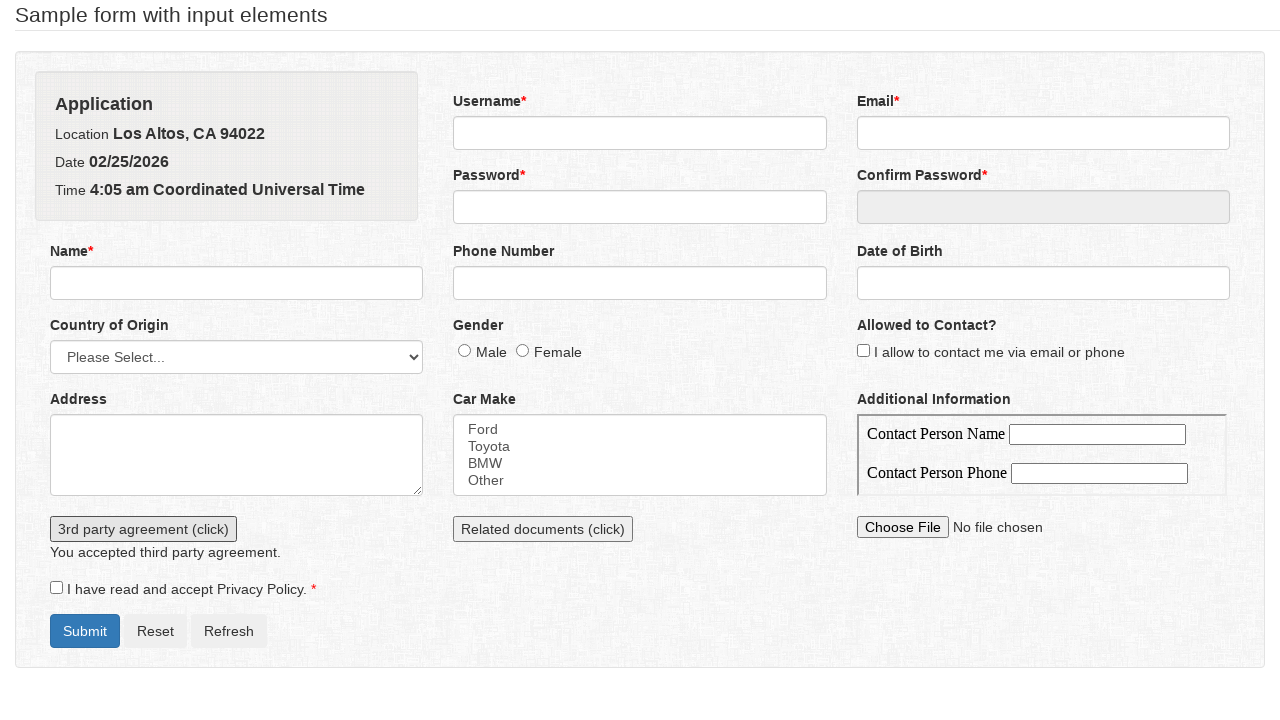

Third party agreement alert dismissed and response message appeared
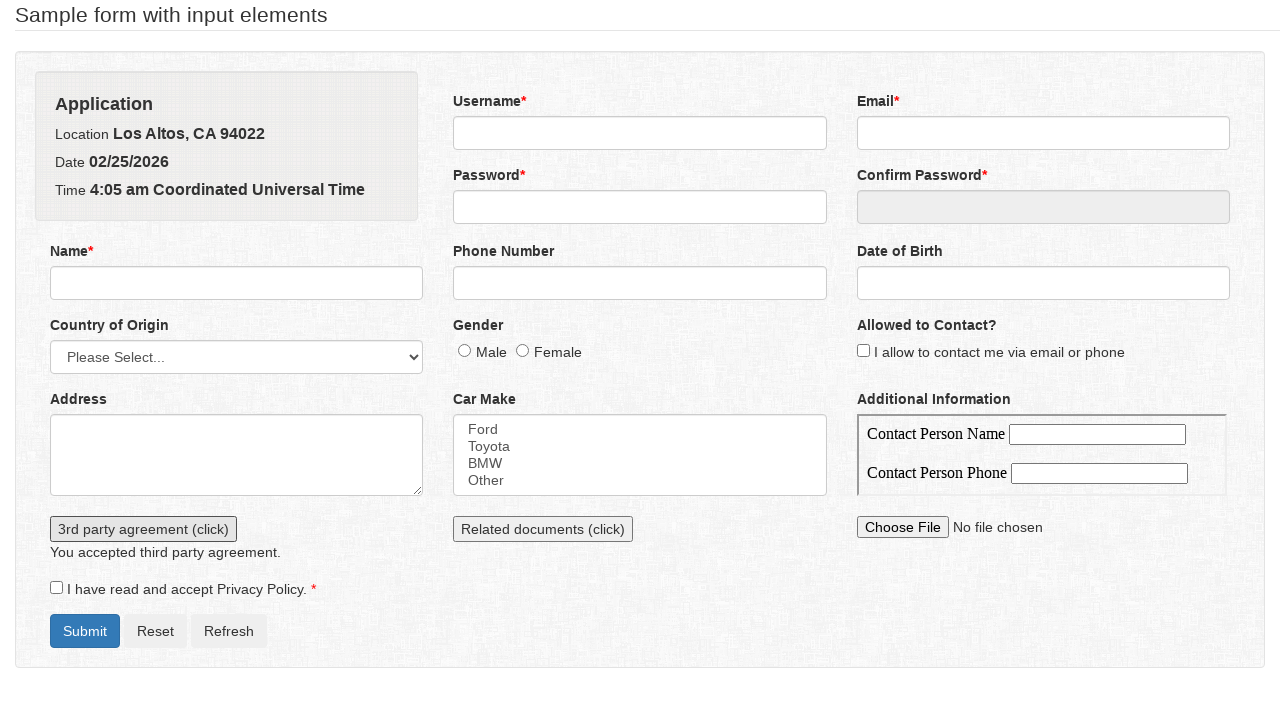

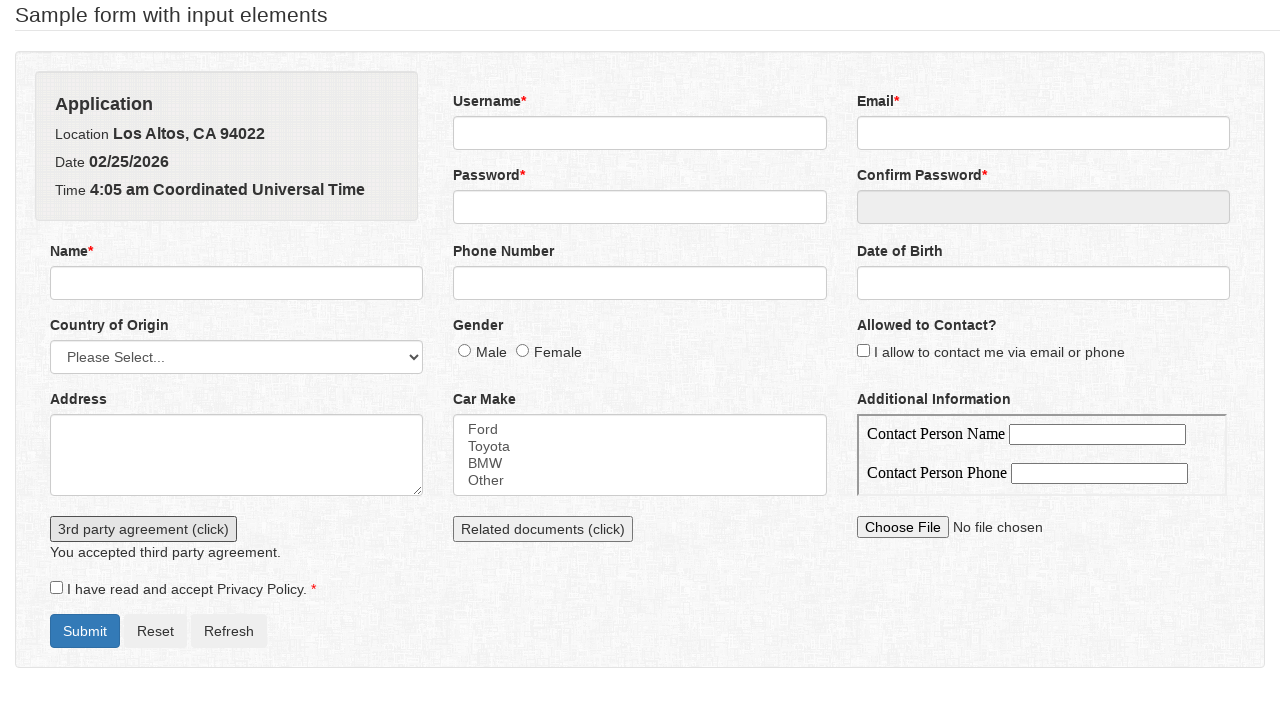